Tests complete car registration by filling all form fields and verifying the success alert message.

Starting URL: https://carros-crud.vercel.app/

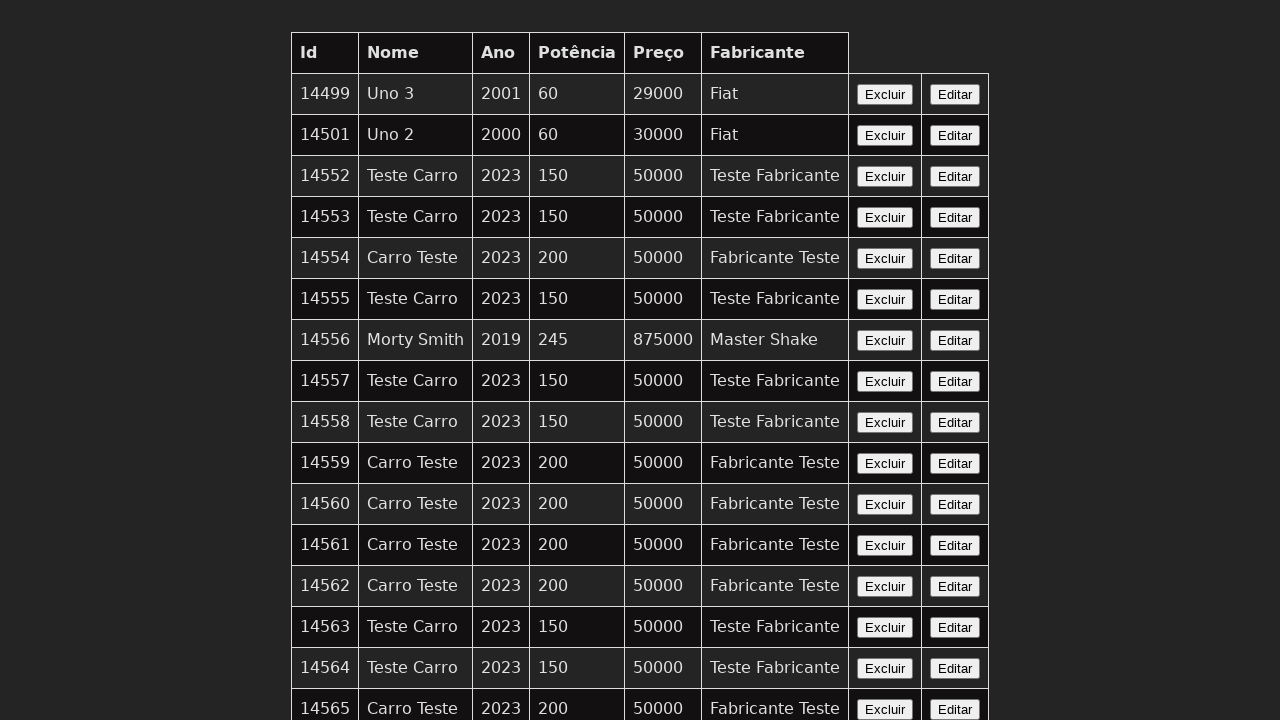

Filled name field with 'Carro Teste' on input[name='nome']
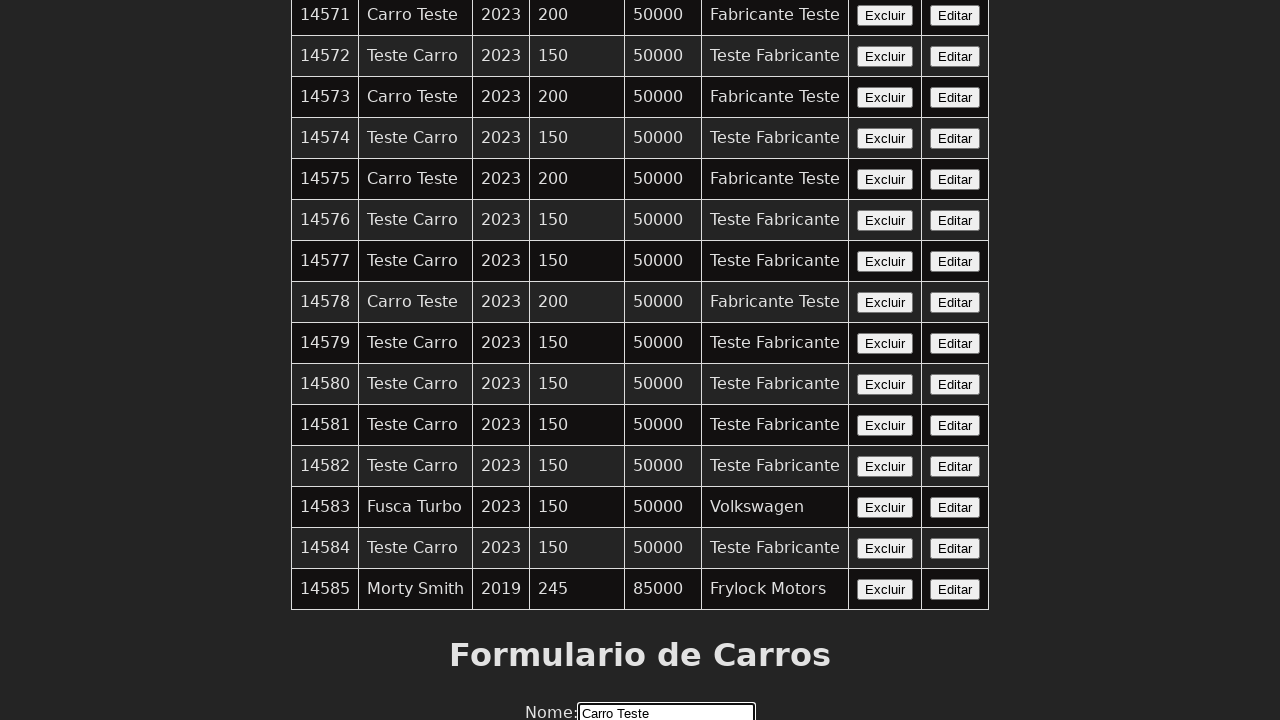

Filled year field with '2023' on input[name='ano']
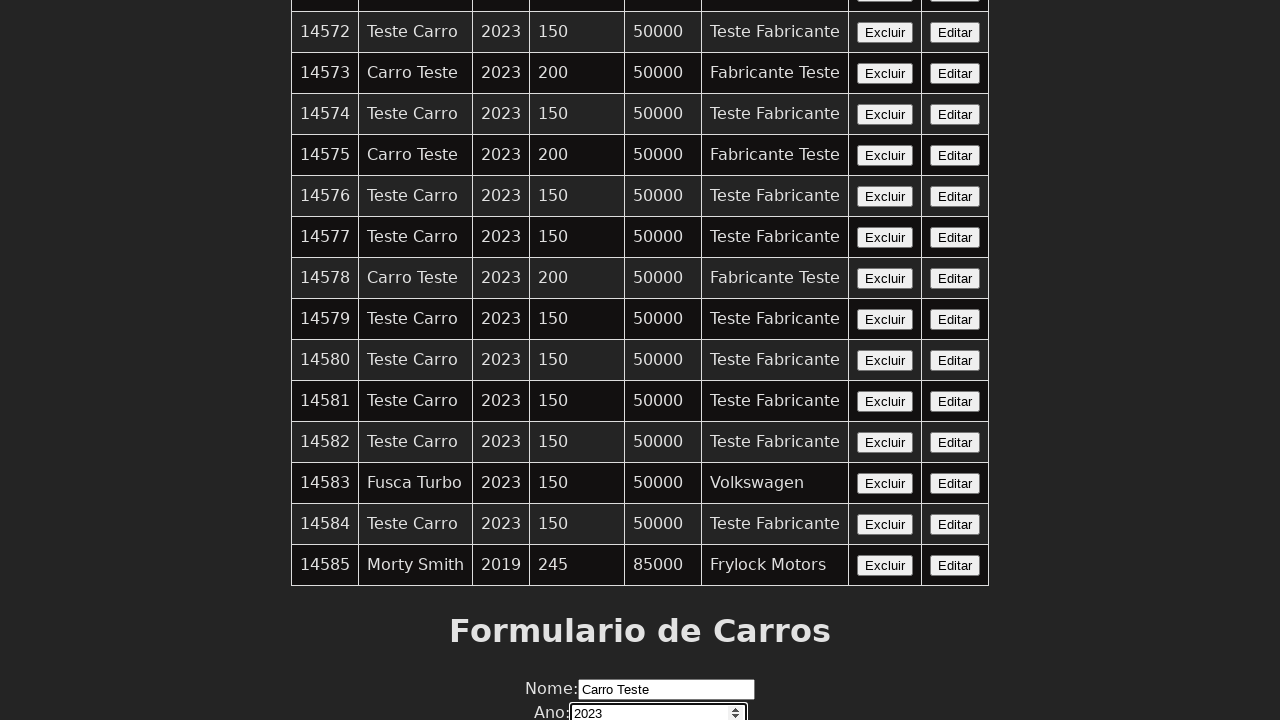

Filled power field with '200' on input[name='potencia']
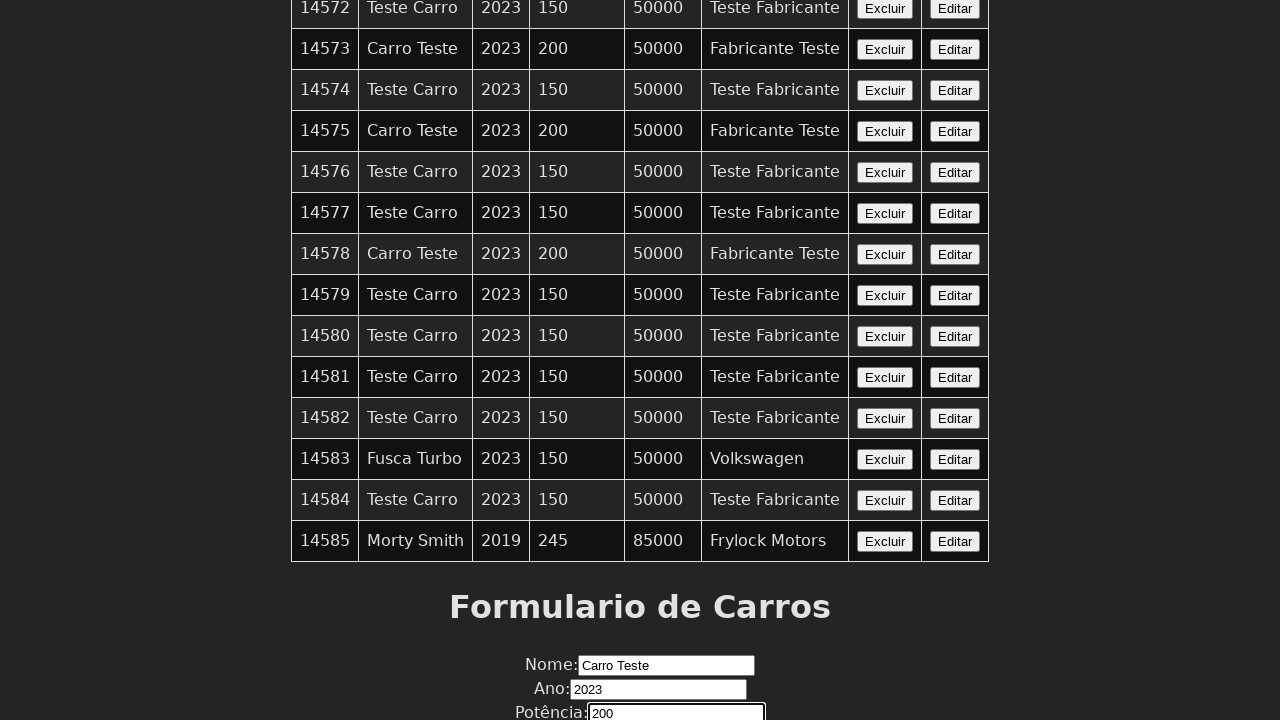

Filled price field with '50000' on input[name='preco']
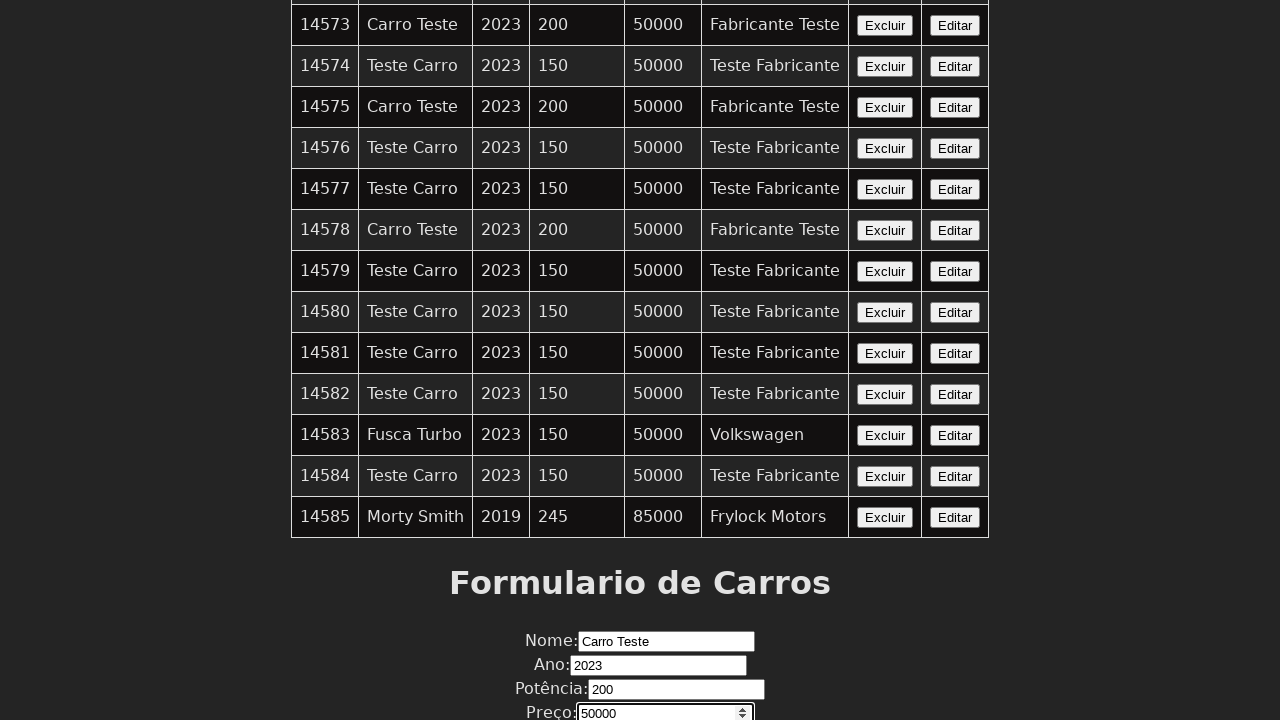

Filled manufacturer field with 'Fabricante Teste' on input[name='fabricante']
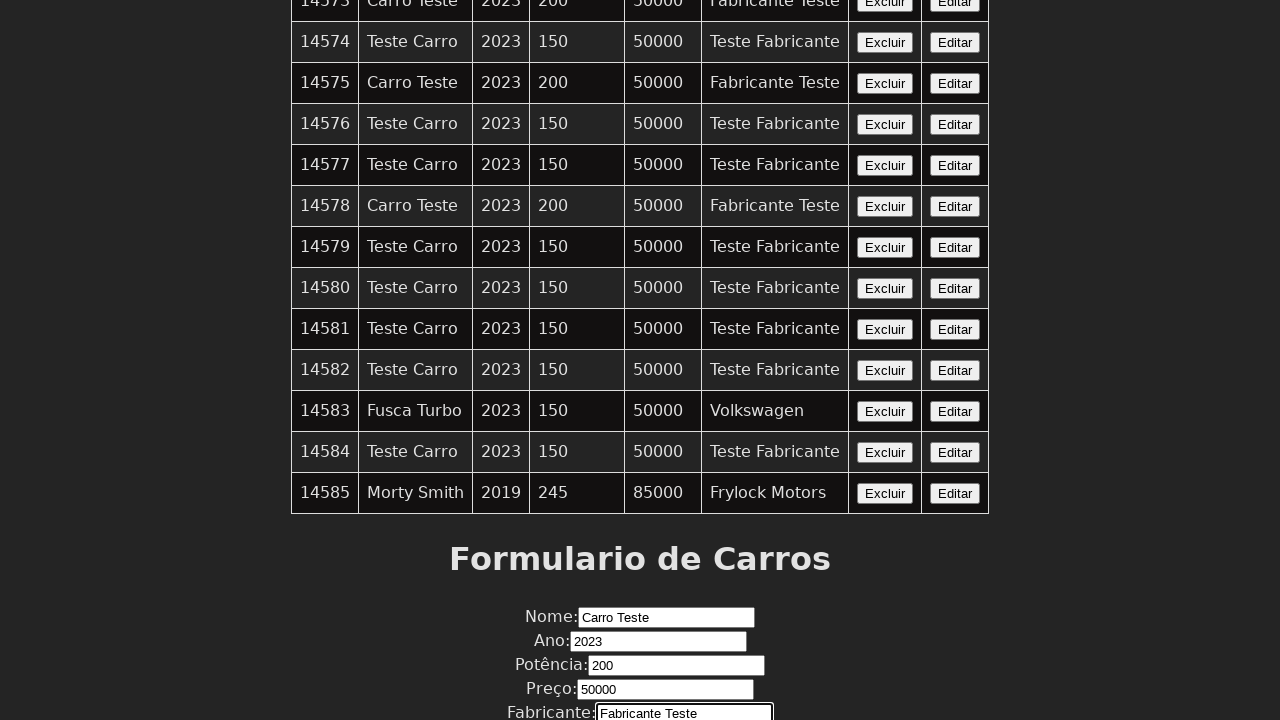

Clicked the Enviar (Submit) button at (640, 676) on xpath=//button[contains(text(),'Enviar')]
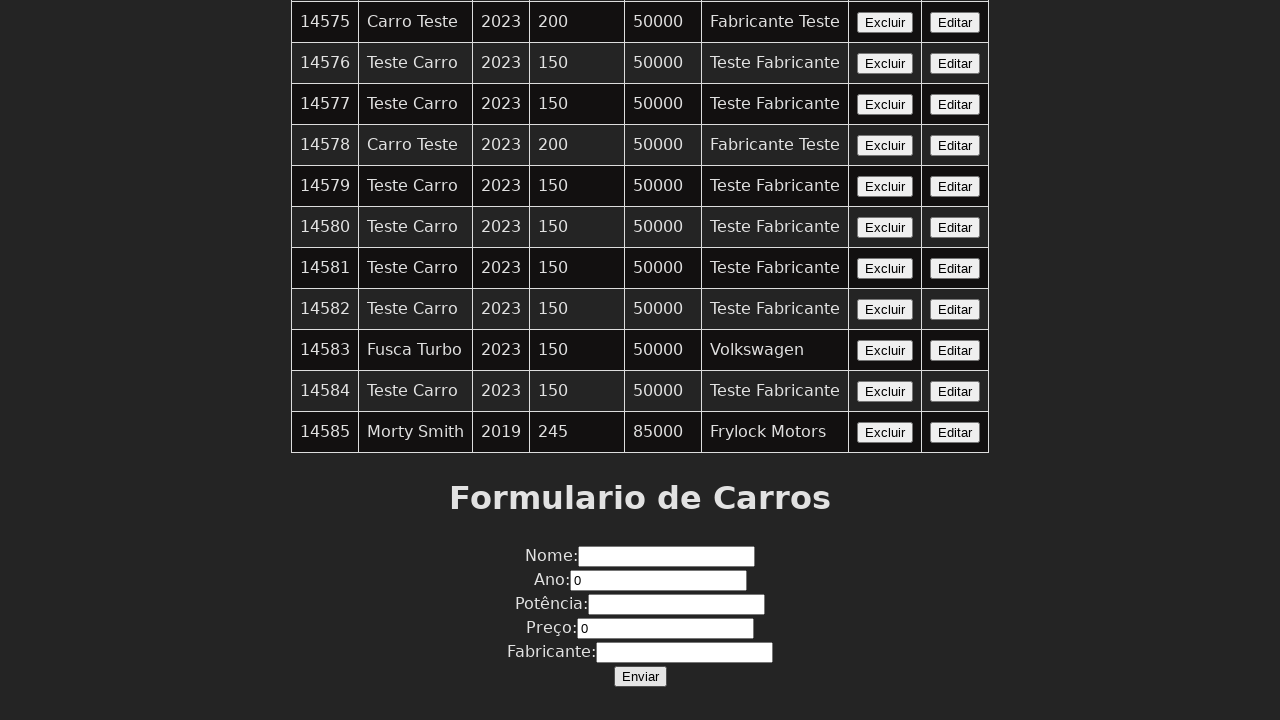

Set up alert dialog handler to accept
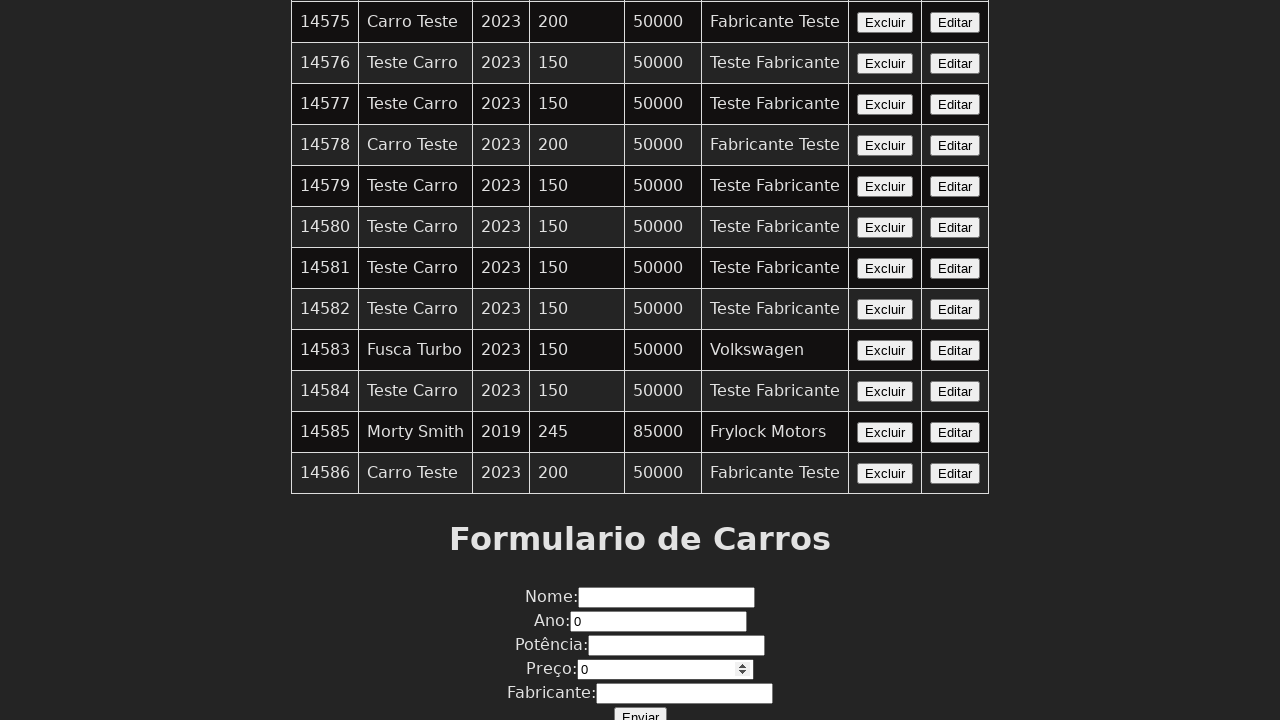

Waited 1000ms for dialog processing and success alert verification
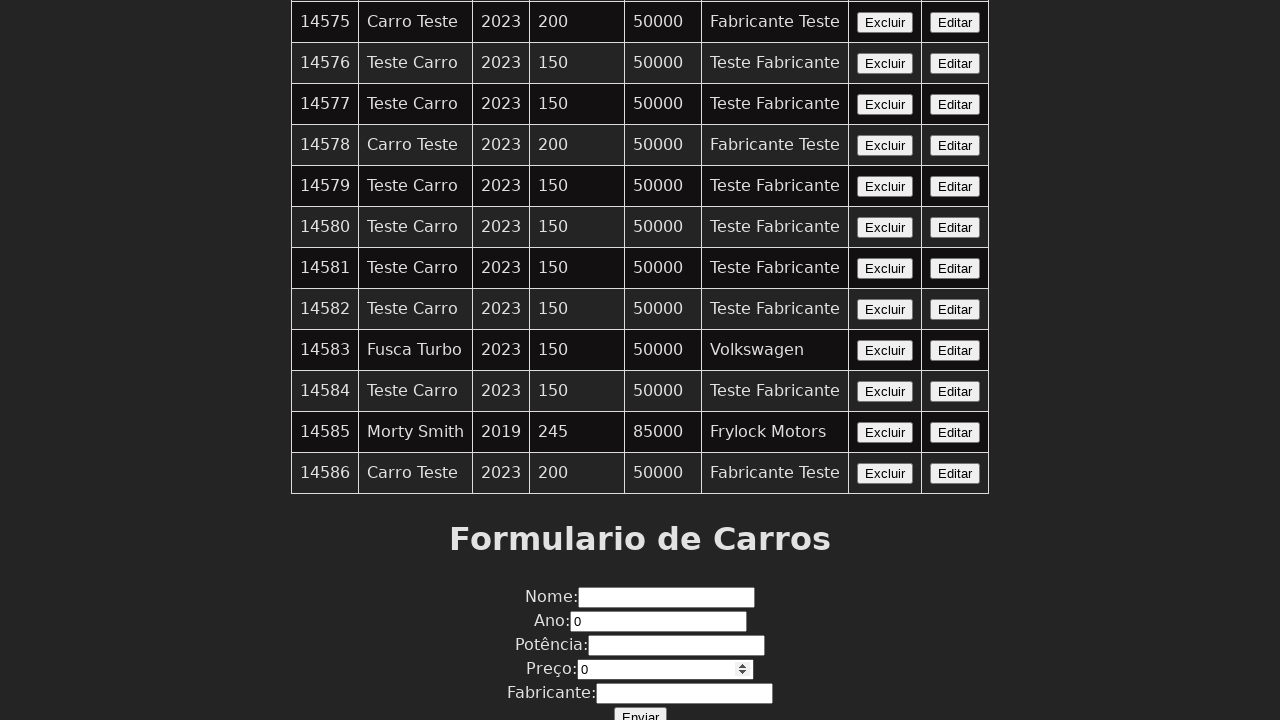

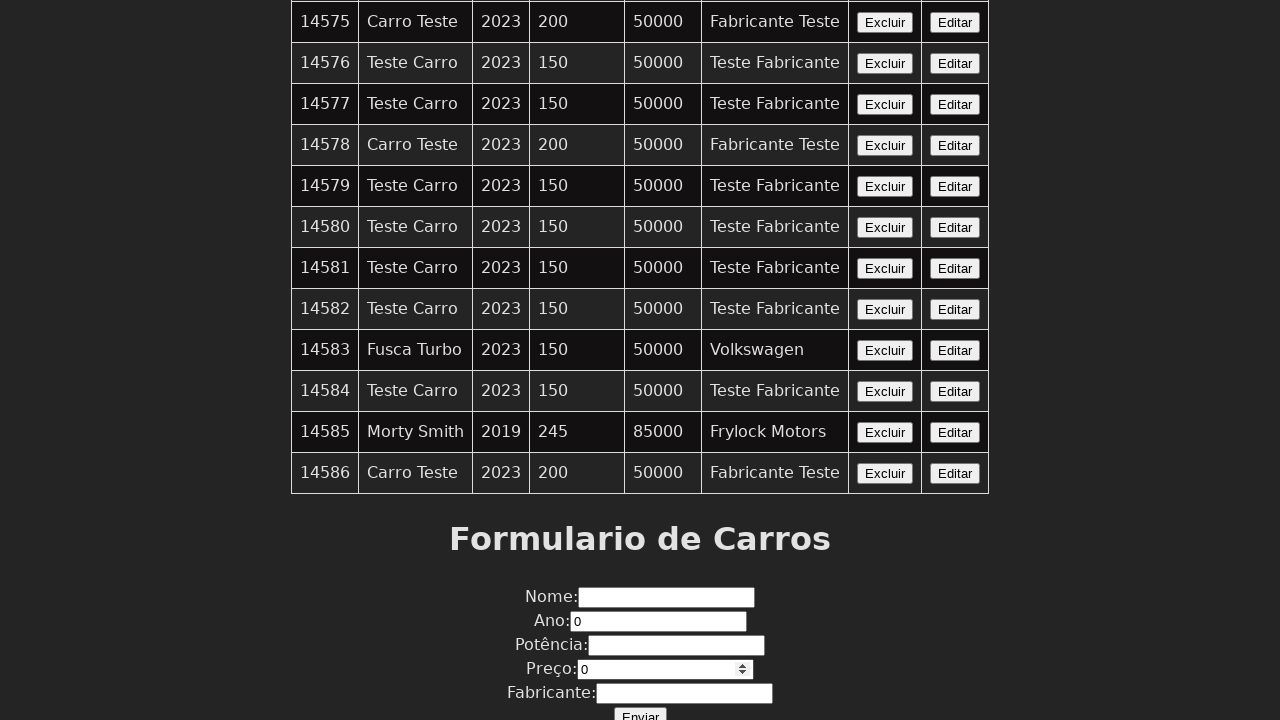